Tests pen pointer actions with extended attributes (tilt and twist) by performing pointer movements and verifying the pen-specific properties are recorded.

Starting URL: https://www.selenium.dev/selenium/web/pointerActionsPage.html

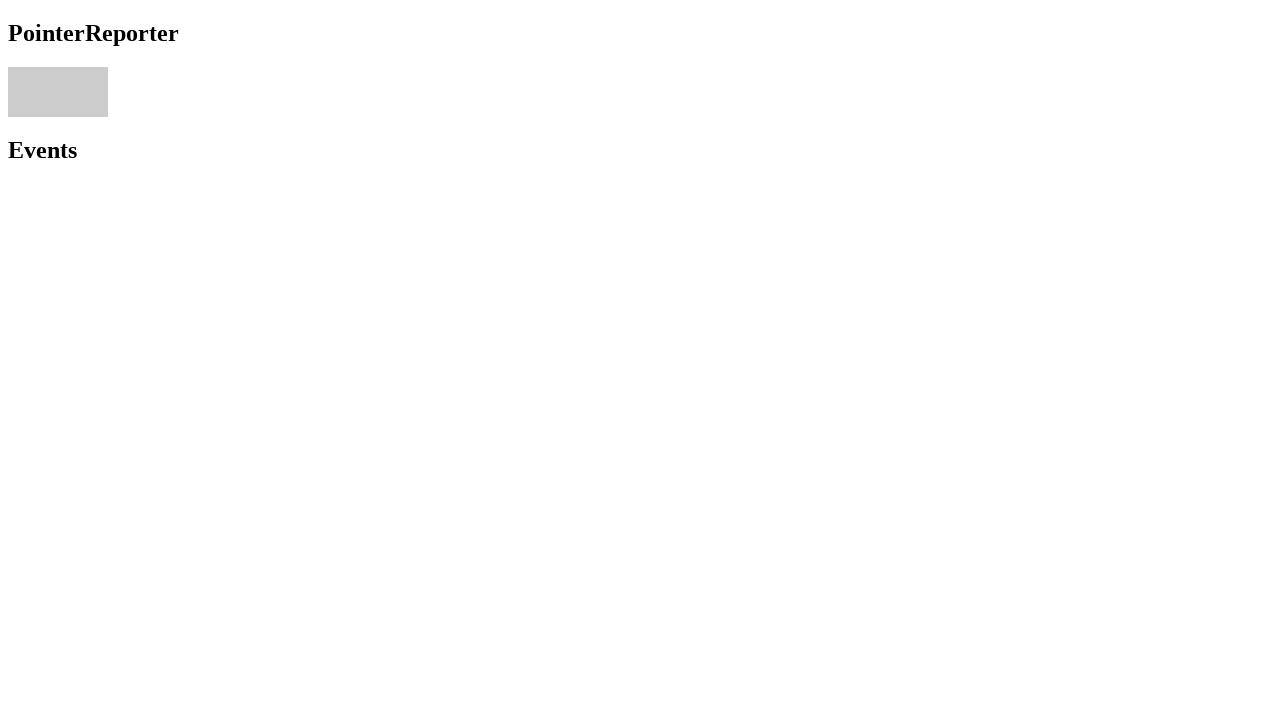

Located pointer area element
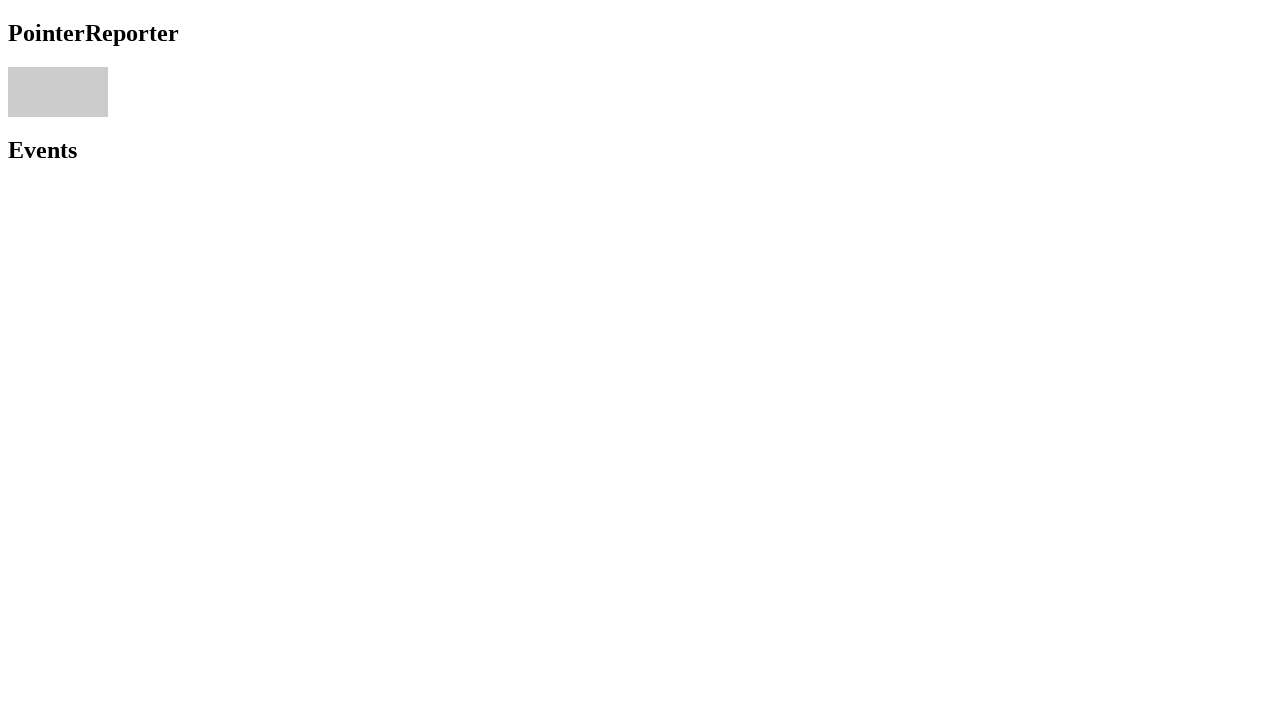

Retrieved bounding box of pointer area
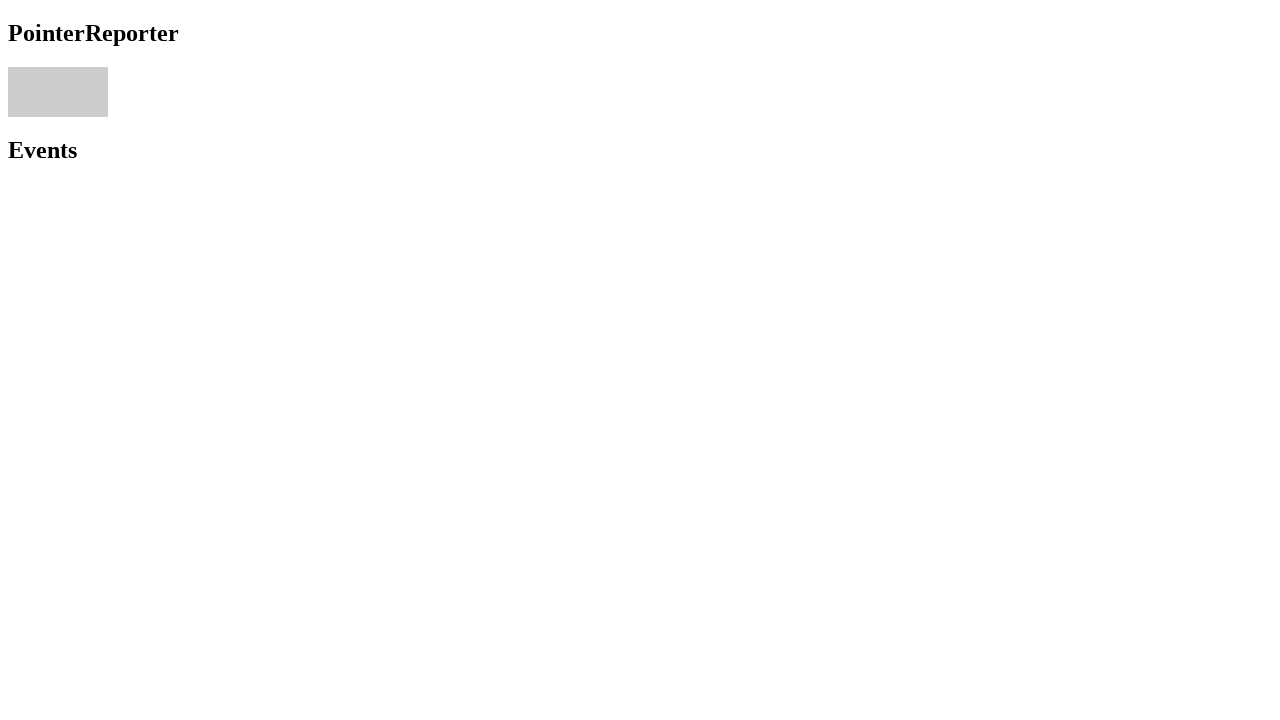

Calculated center coordinates of pointer area
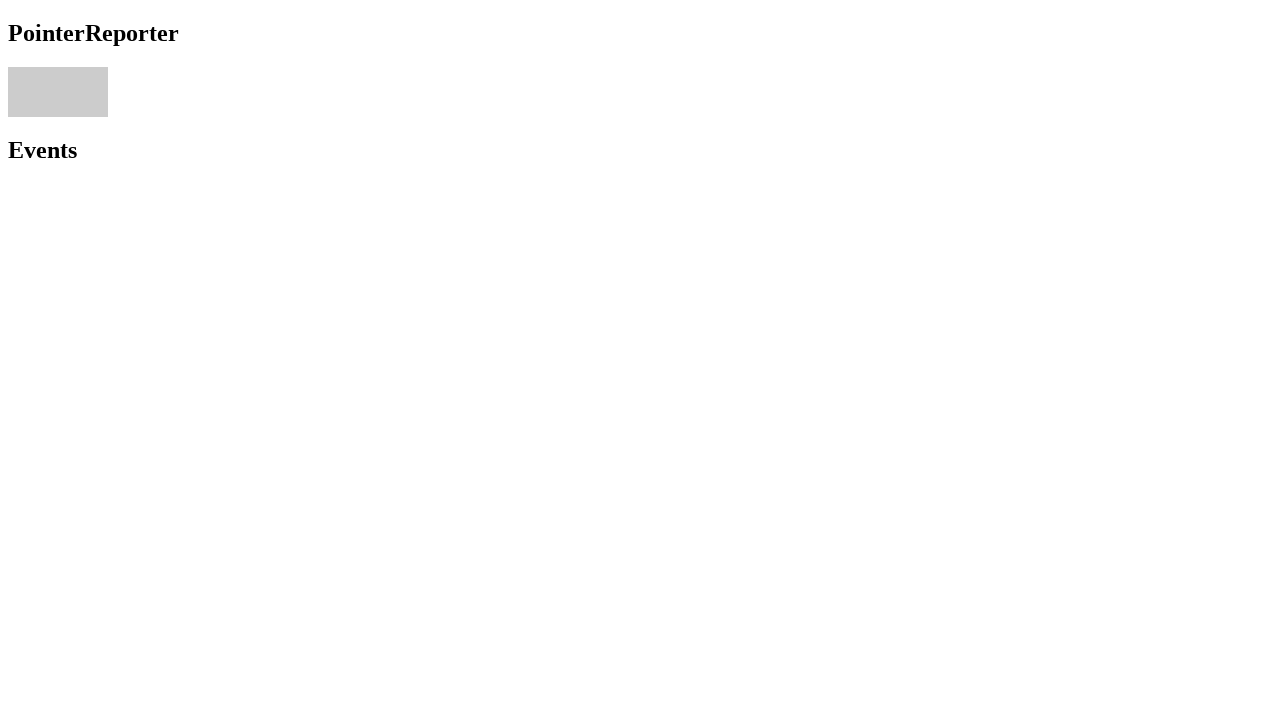

Moved pointer to center of pointer area at (58, 92)
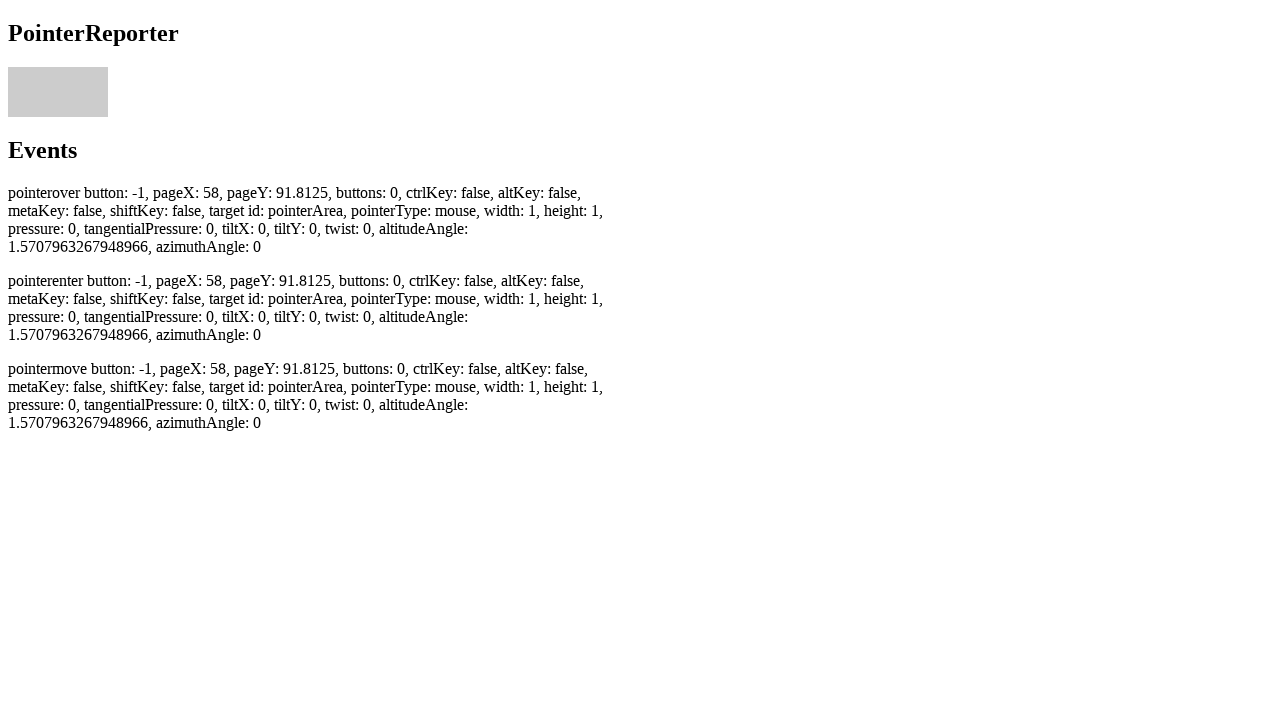

Pressed pointer button down at (58, 92)
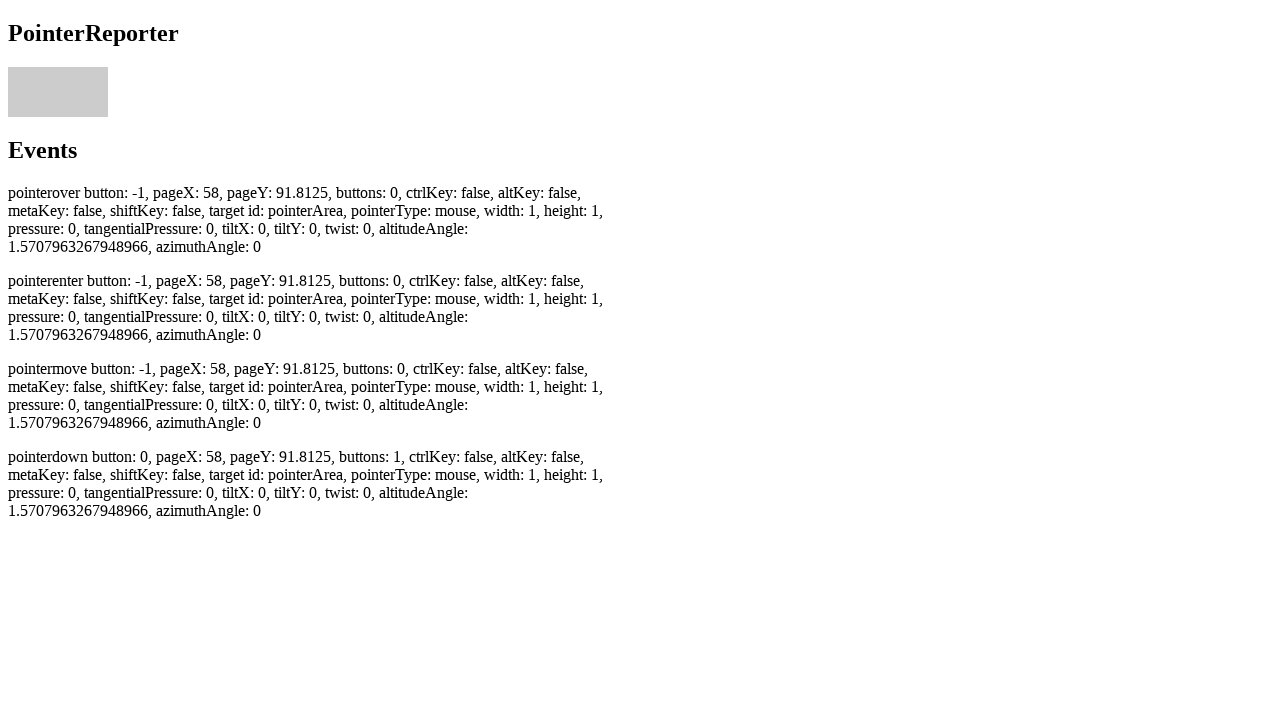

Moved pointer with offset by 2 pixels in both x and y at (60, 94)
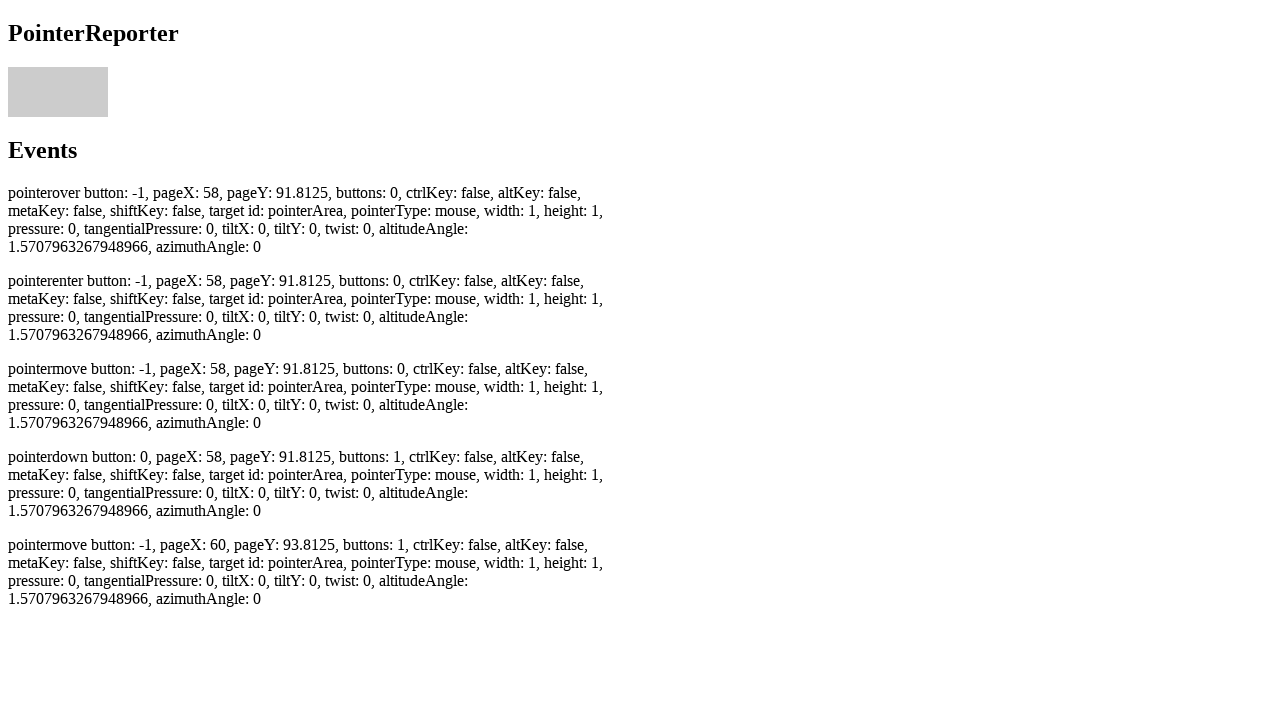

Released pointer button at (60, 94)
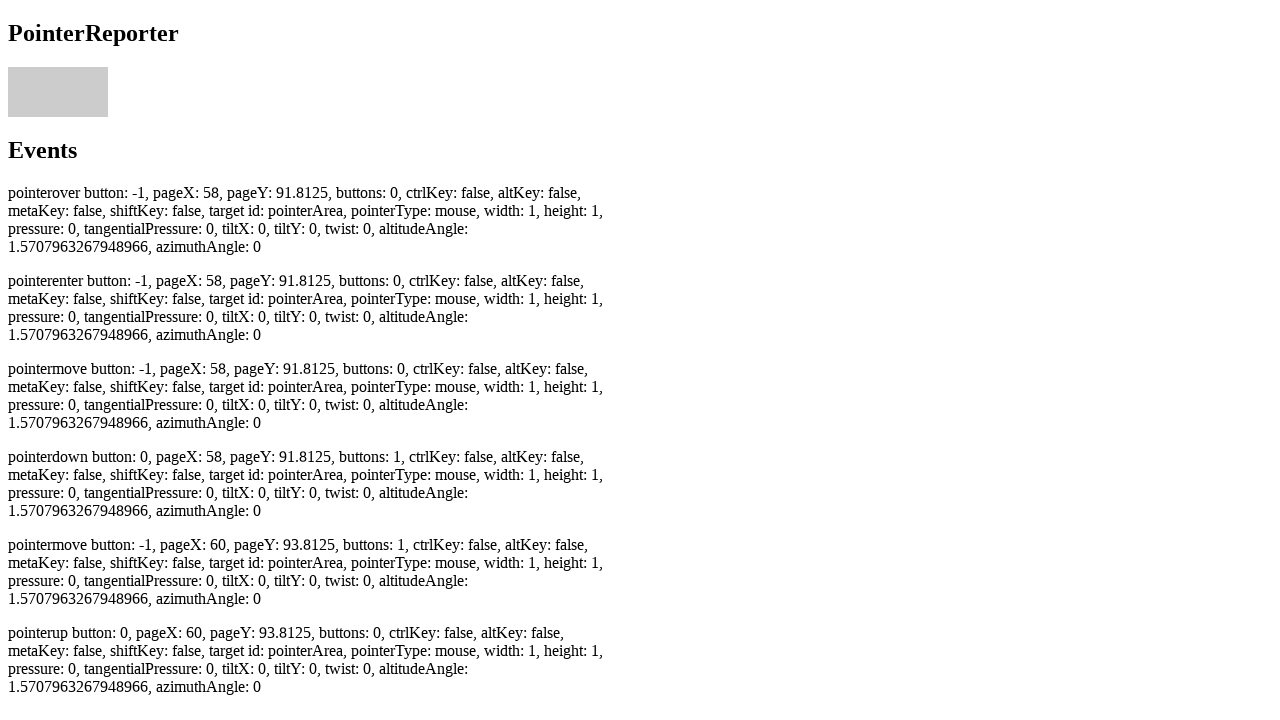

Waited for pointerdown event to be recorded
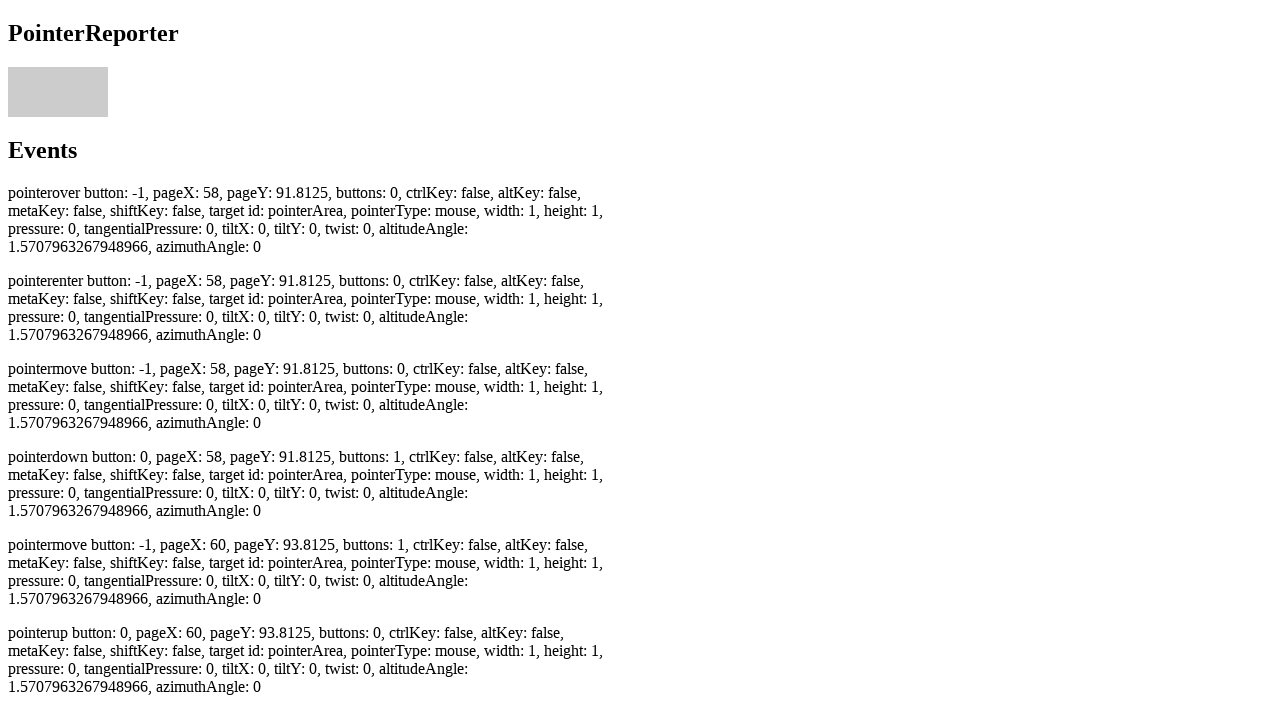

Waited for pointerup event to be recorded
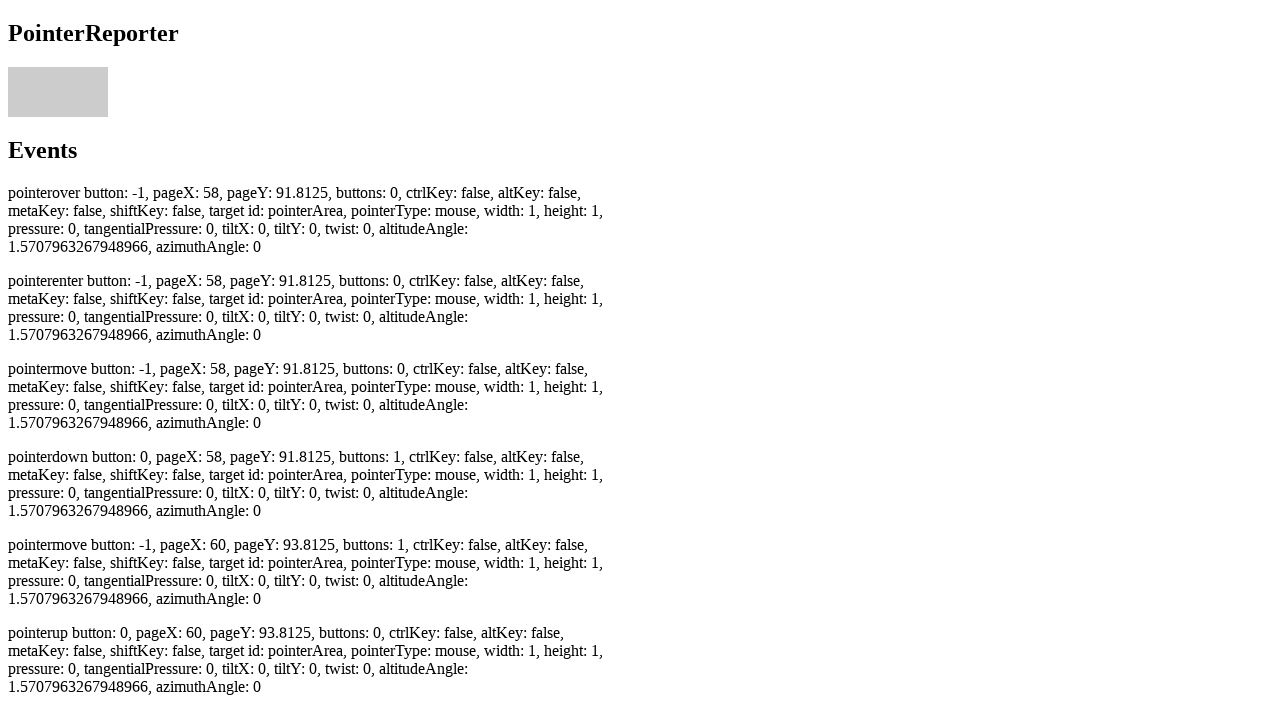

Waited for pointermove event to be recorded
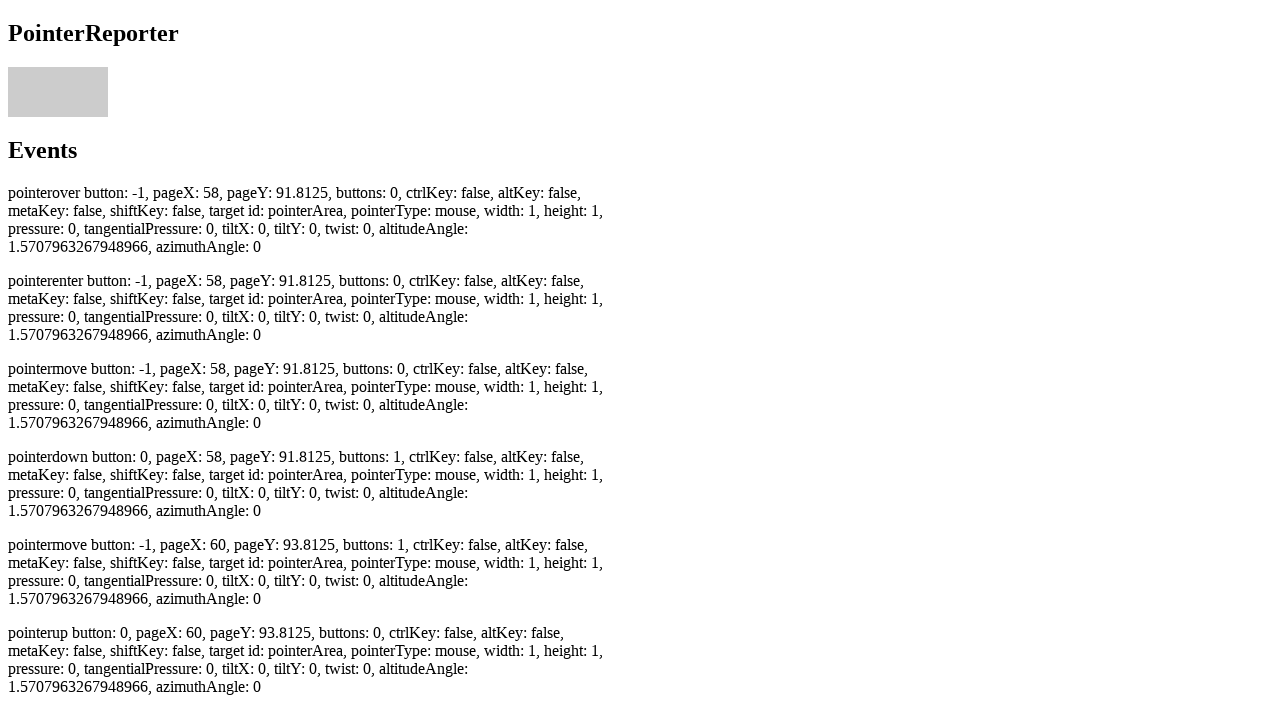

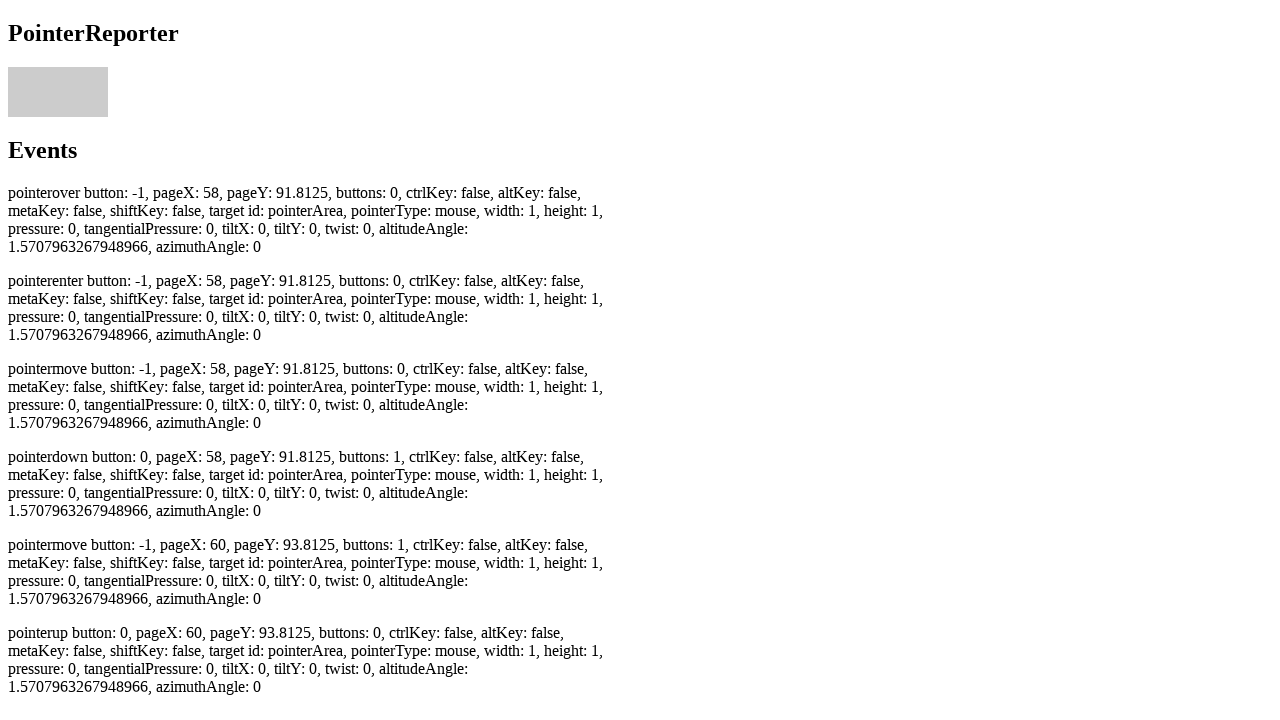